Tests iframe handling by filling text fields across multiple frames and interacting with a nested Google Form iframe, including checking a checkbox.

Starting URL: https://ui.vision/demo/webtest/frames/

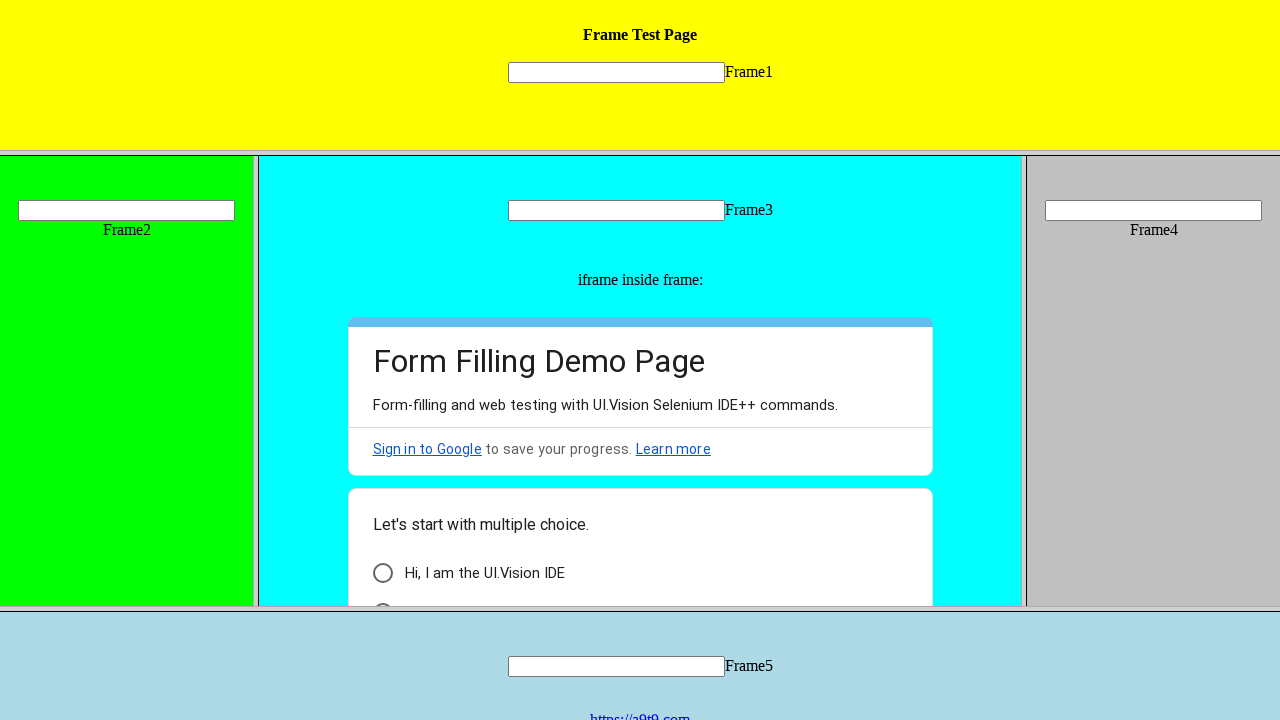

Filled text field in frame 1 with 'Amol' on [src="frame_1.html"] >> internal:control=enter-frame >> [name="mytext1"]
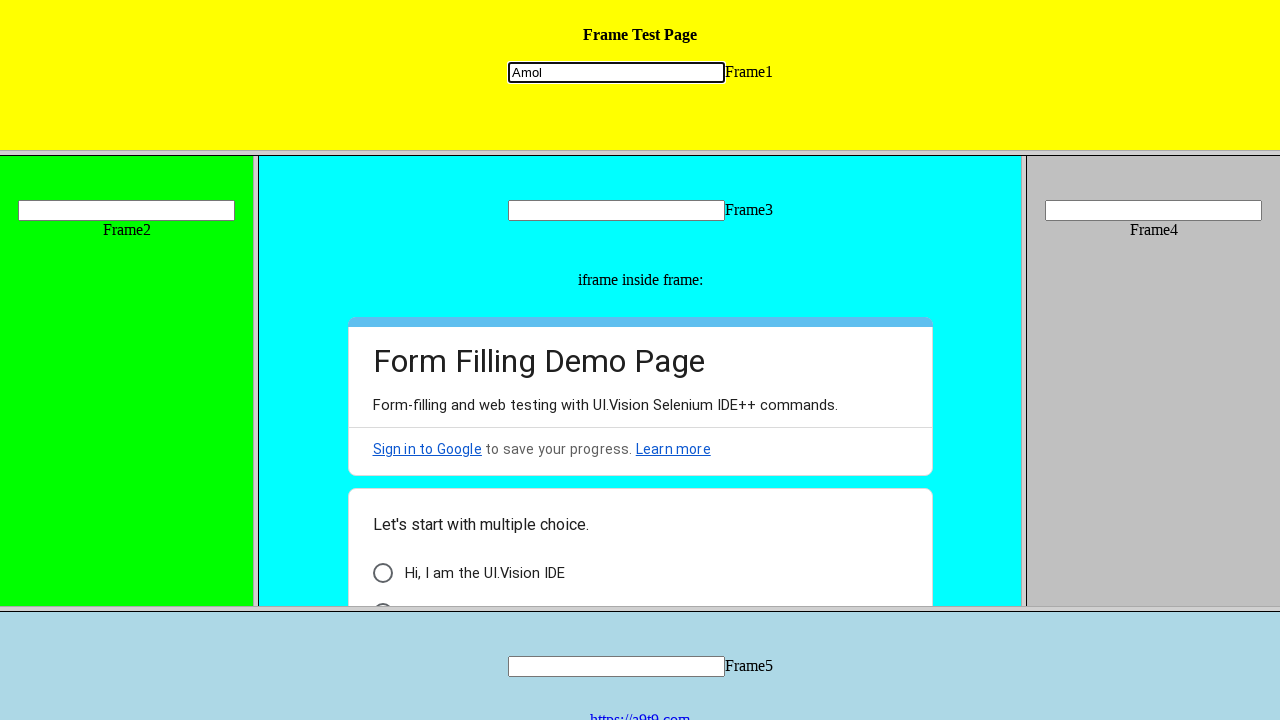

Filled text field in frame 2 with 'Kantilal' on [src="frame_2.html"] >> internal:control=enter-frame >> [name="mytext2"]
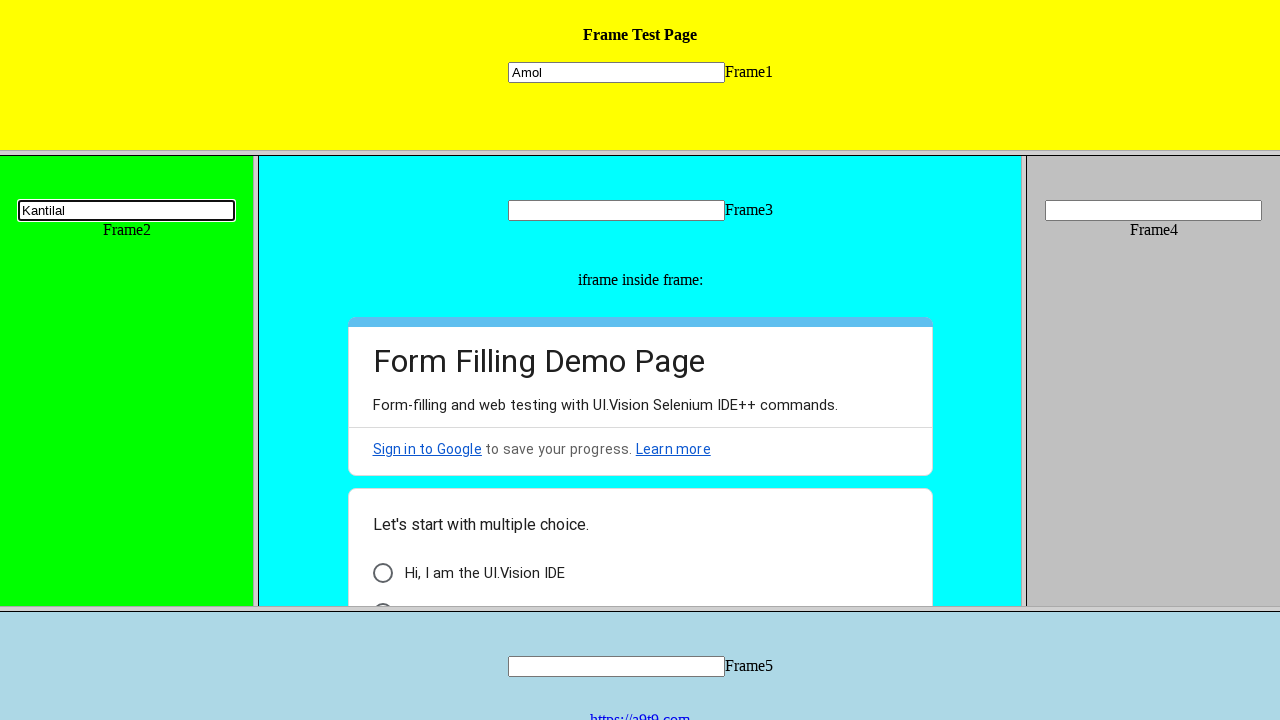

Filled text field in frame 4 with 'Jadhav' on [src="frame_4.html"] >> internal:control=enter-frame >> [name="mytext4"]
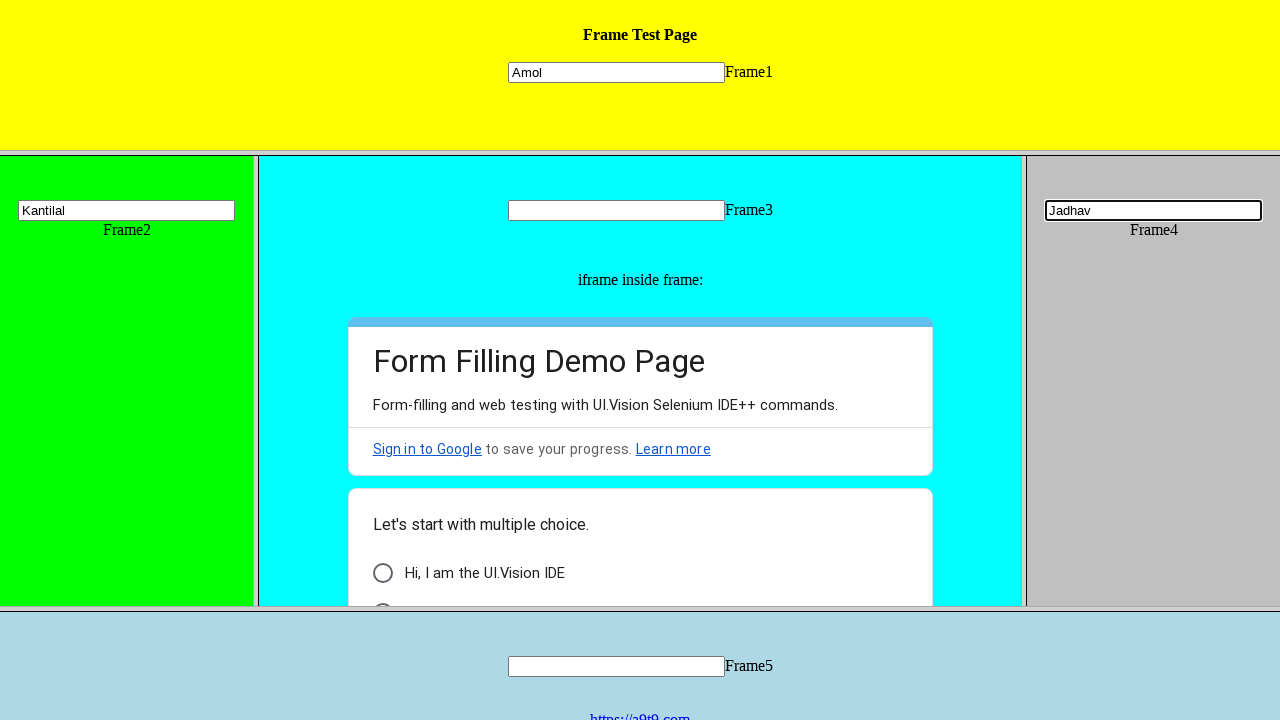

Filled text field in frame 3 with 'Amol Kantilal jadhav' on [src="frame_3.html"] >> internal:control=enter-frame >> [name="mytext3"]
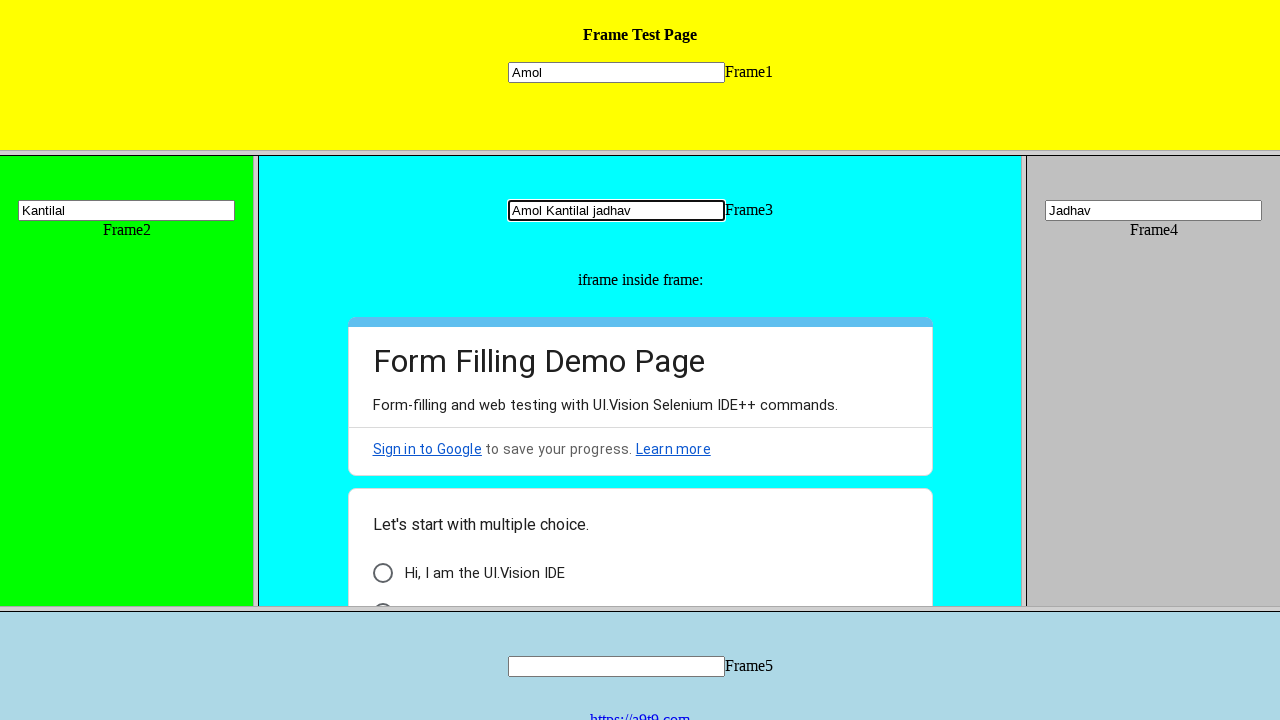

Checked checkbox in nested Google Form iframe within frame 3 at (382, 573) on [src="frame_3.html"] >> internal:control=enter-frame >> [src="https://docs.googl
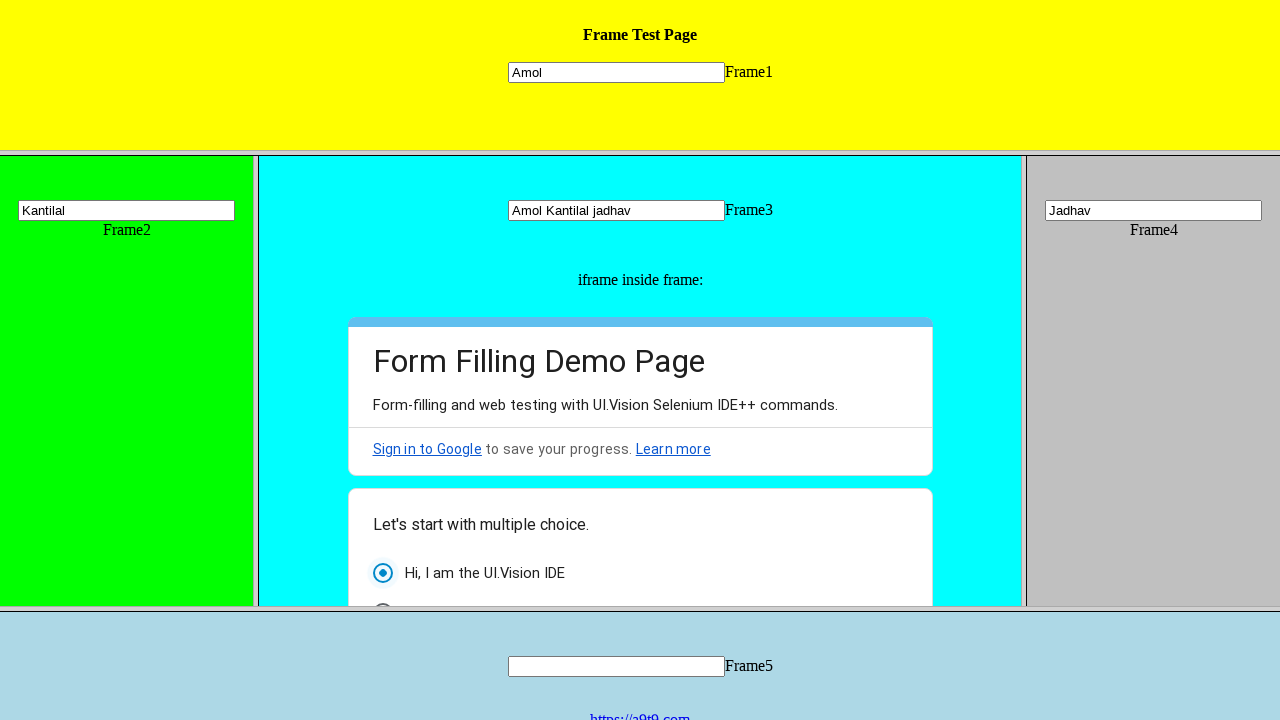

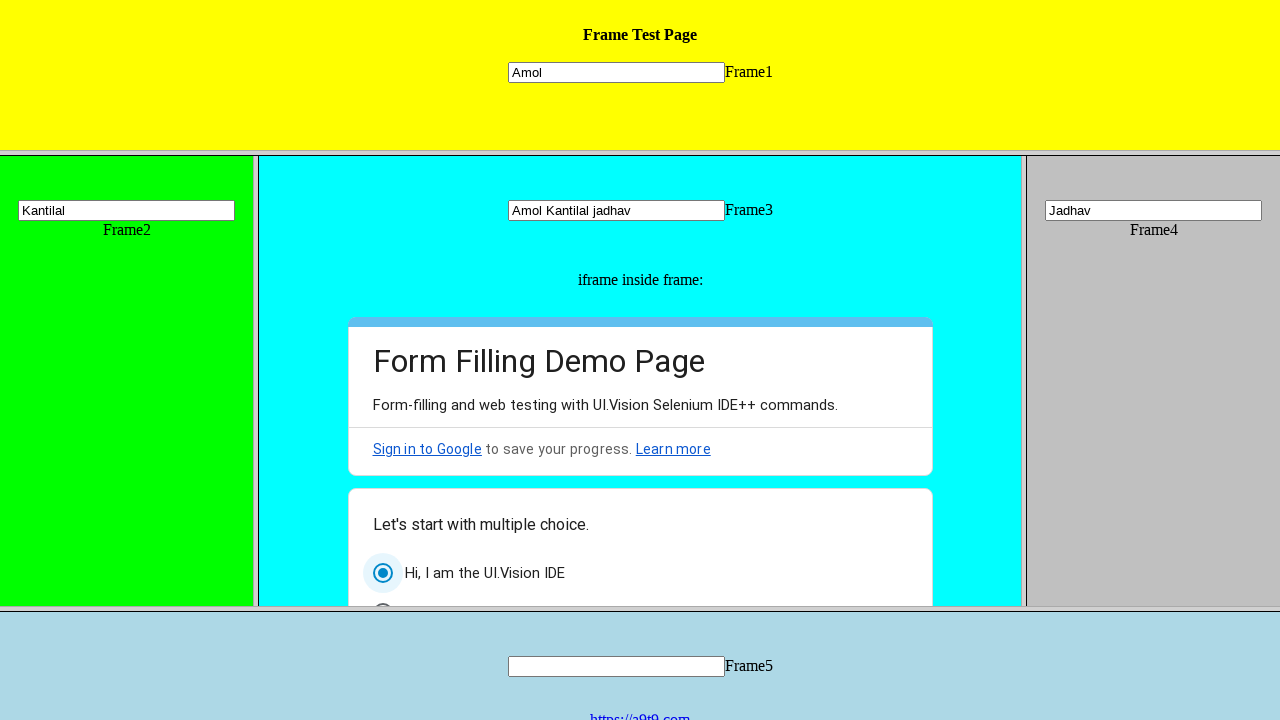